Tests the selenium detector page by filling in token fields and clicking the test button to verify detection status

Starting URL: https://hmaker.github.io/selenium-detector/

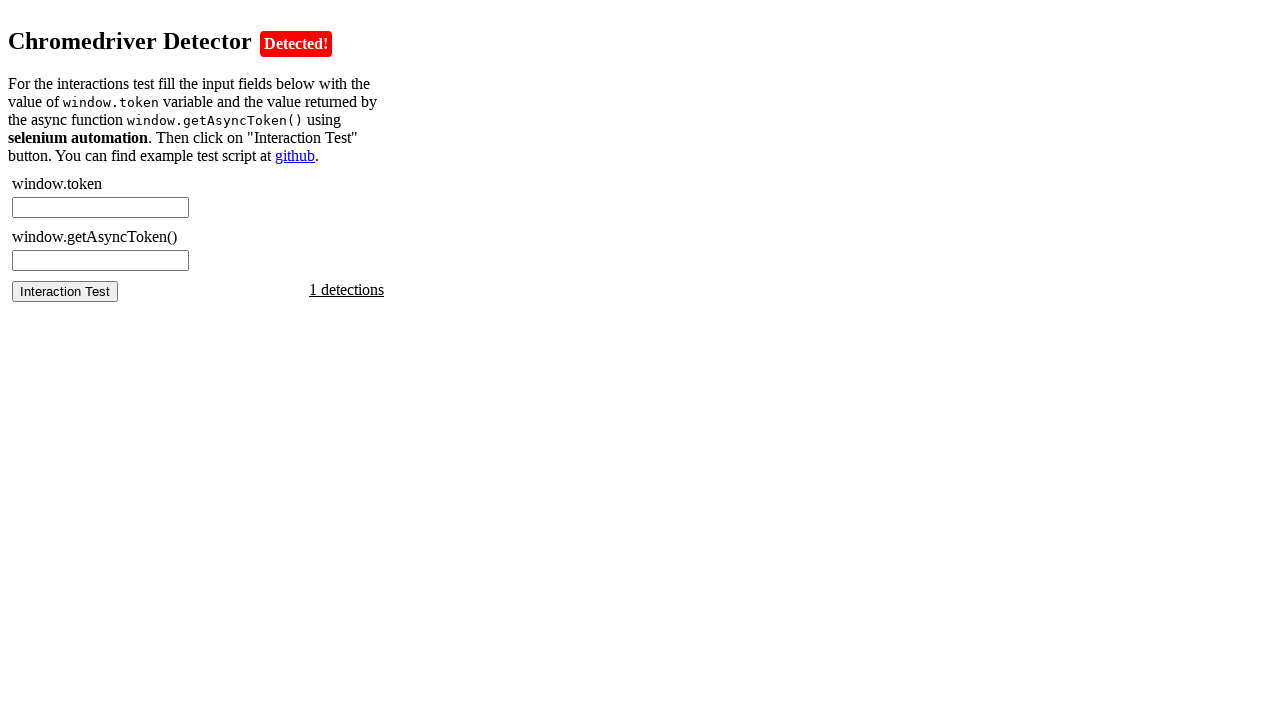

Retrieved token from window object
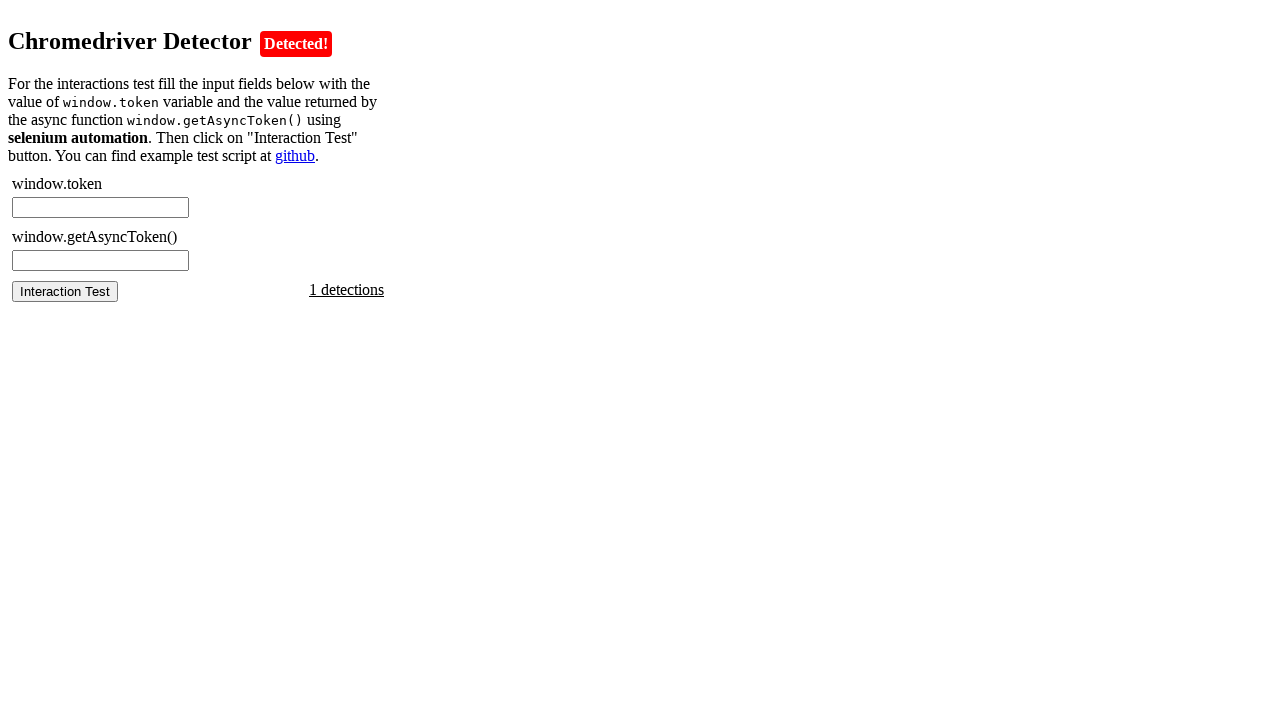

Filled chromedriver token field on #chromedriver-token
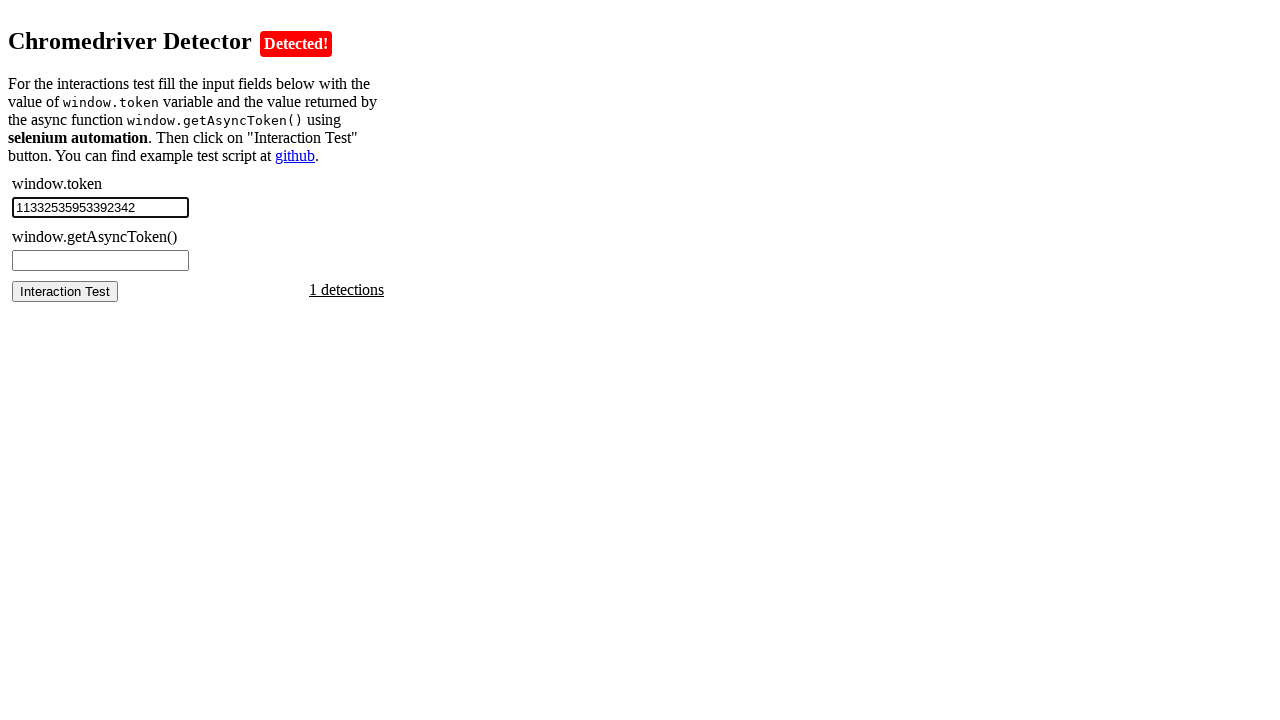

Retrieved async token from window object
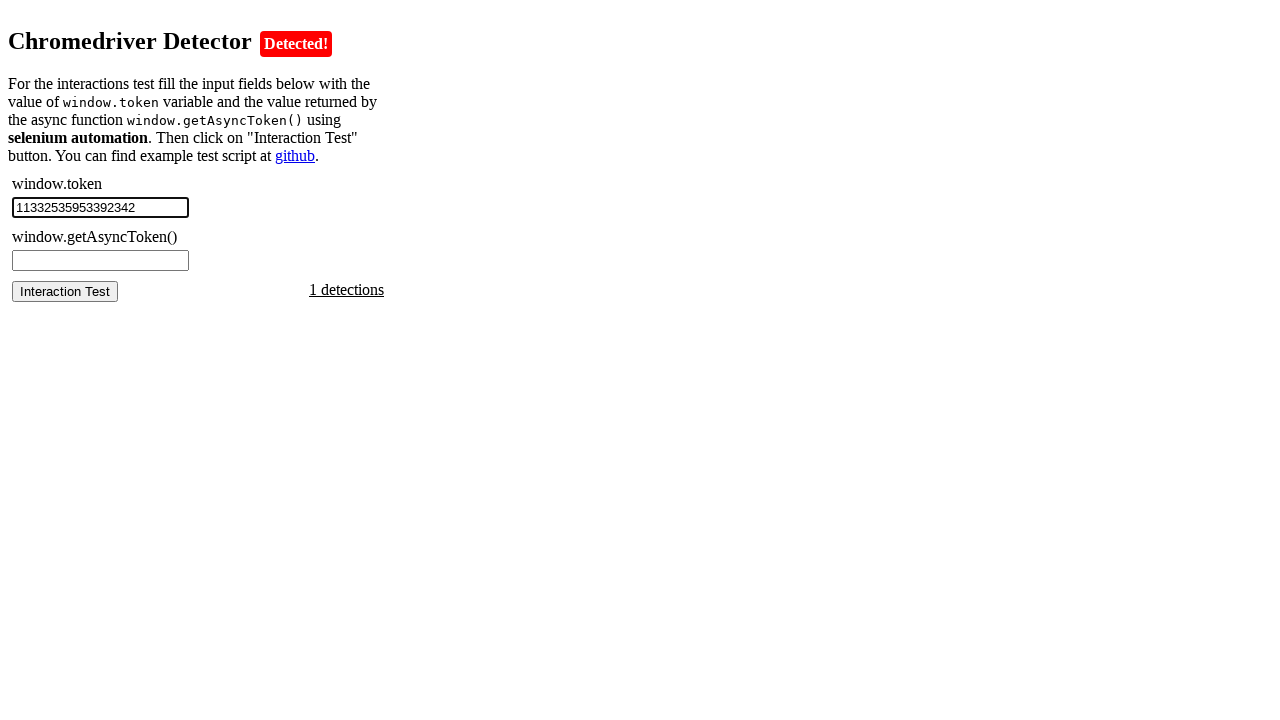

Filled chromedriver async token field on #chromedriver-asynctoken
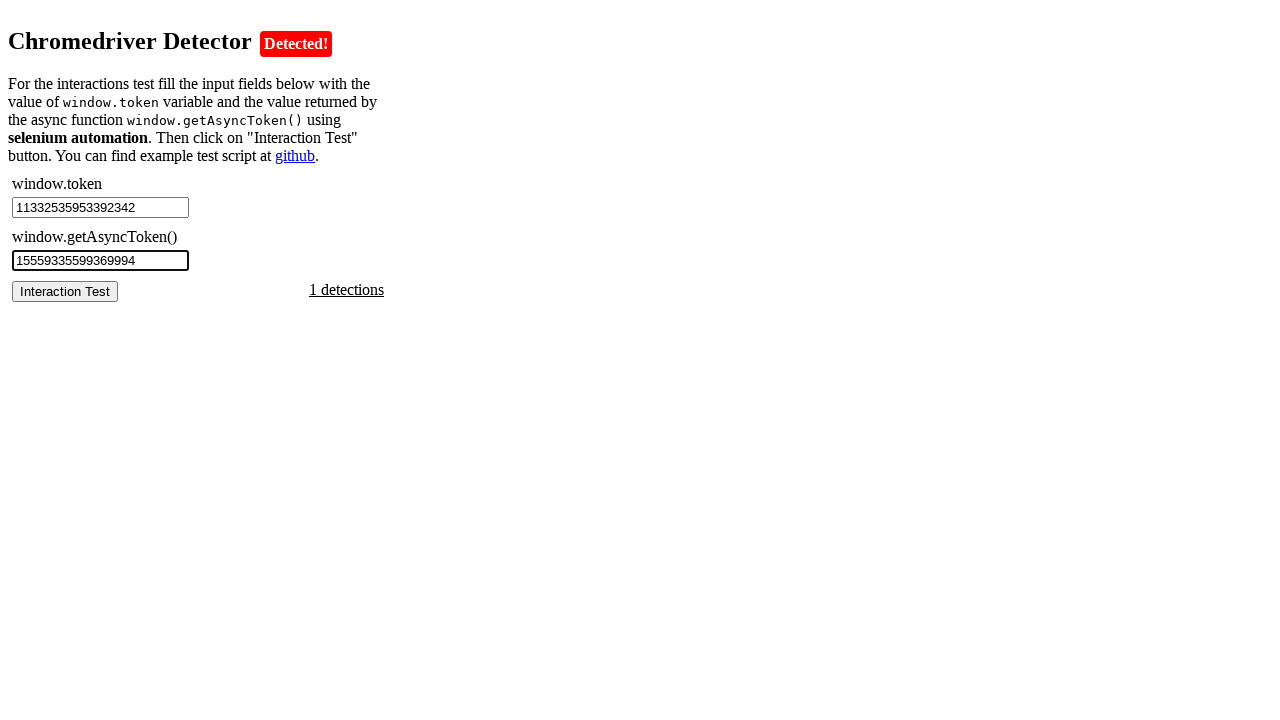

Clicked chromedriver test button at (65, 291) on #chromedriver-test
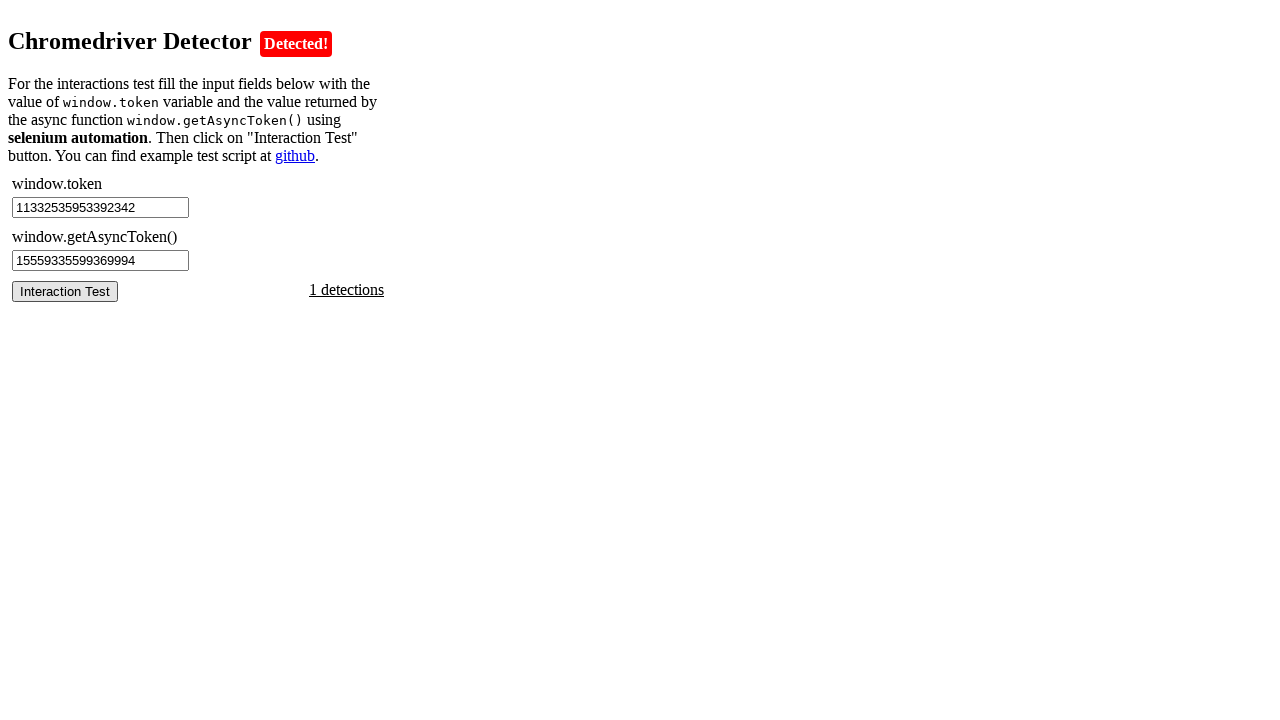

Test result appeared on page
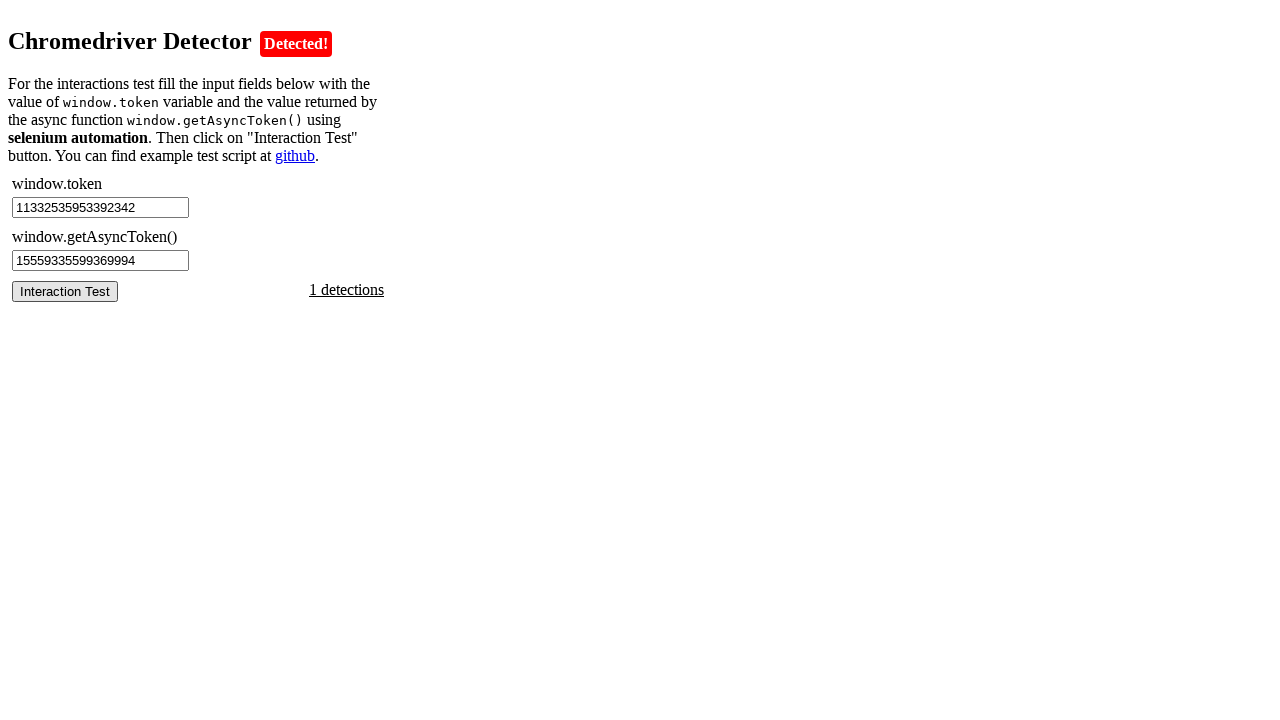

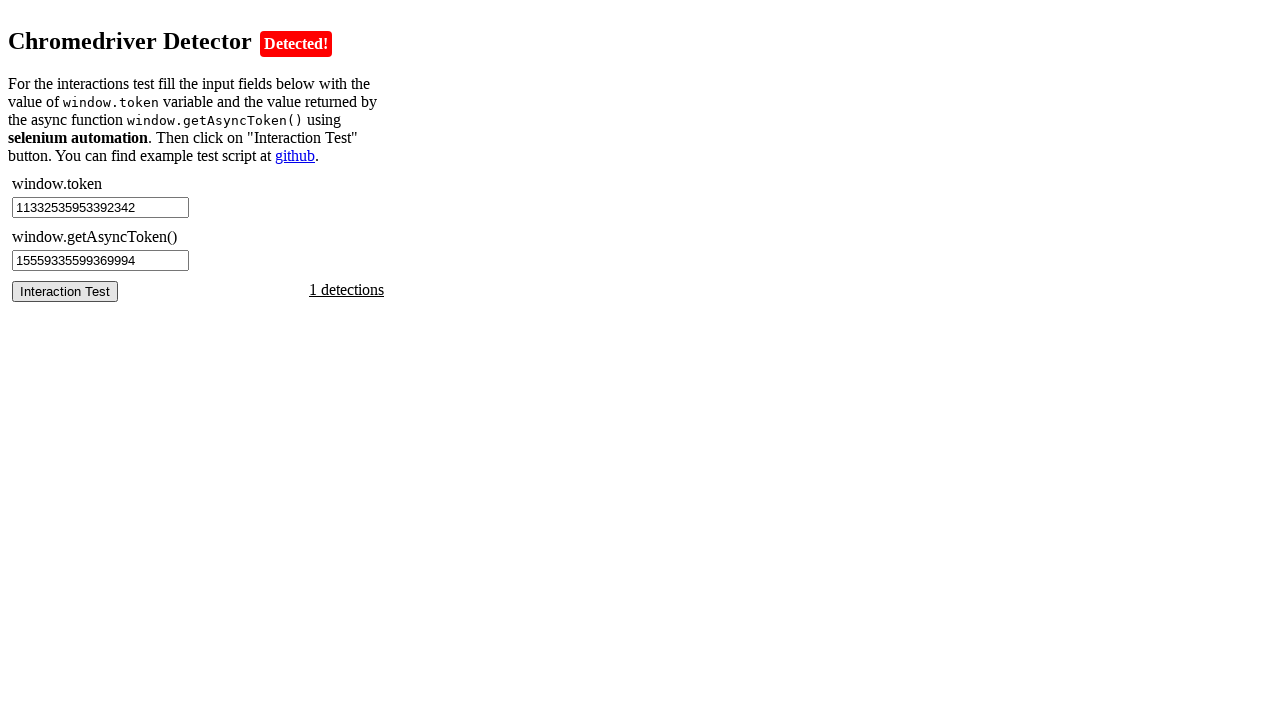